Opens the XYZ Bank demo application and maximizes the browser window to verify the application loads correctly.

Starting URL: https://www.globalsqa.com/angularJs-protractor/BankingProject/#/login

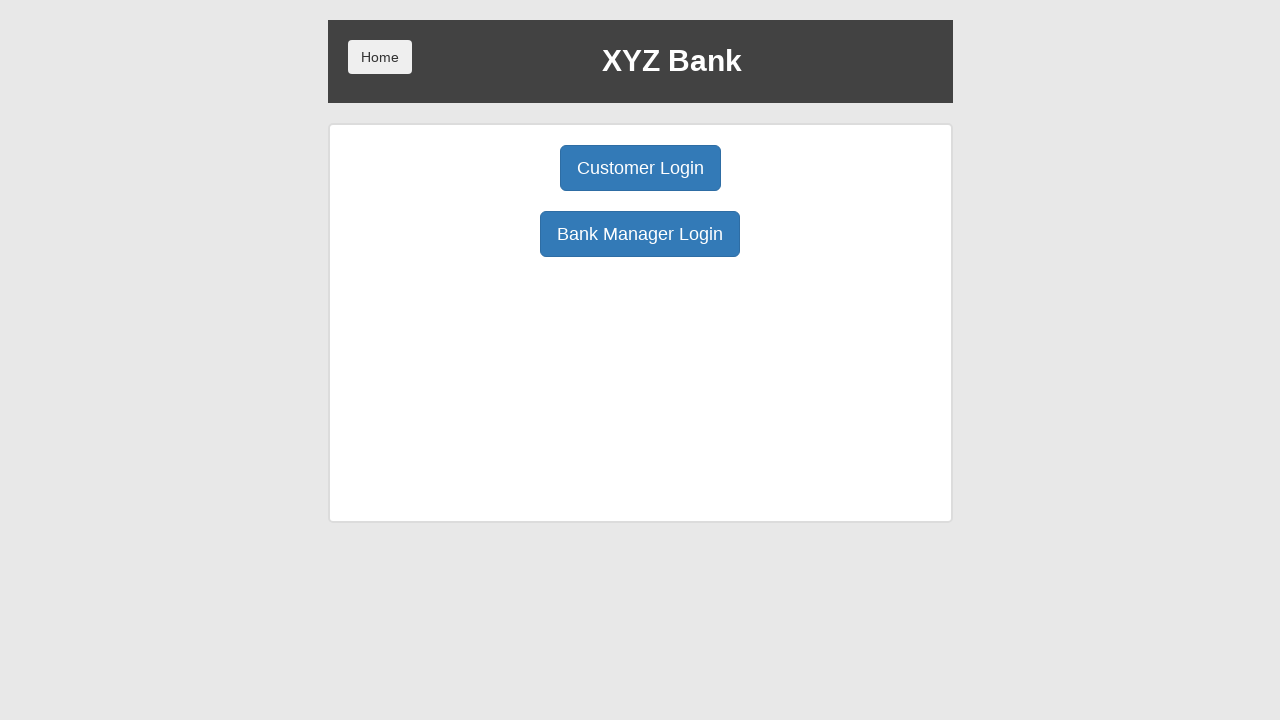

Set viewport size to 1920x1080 to maximize browser window
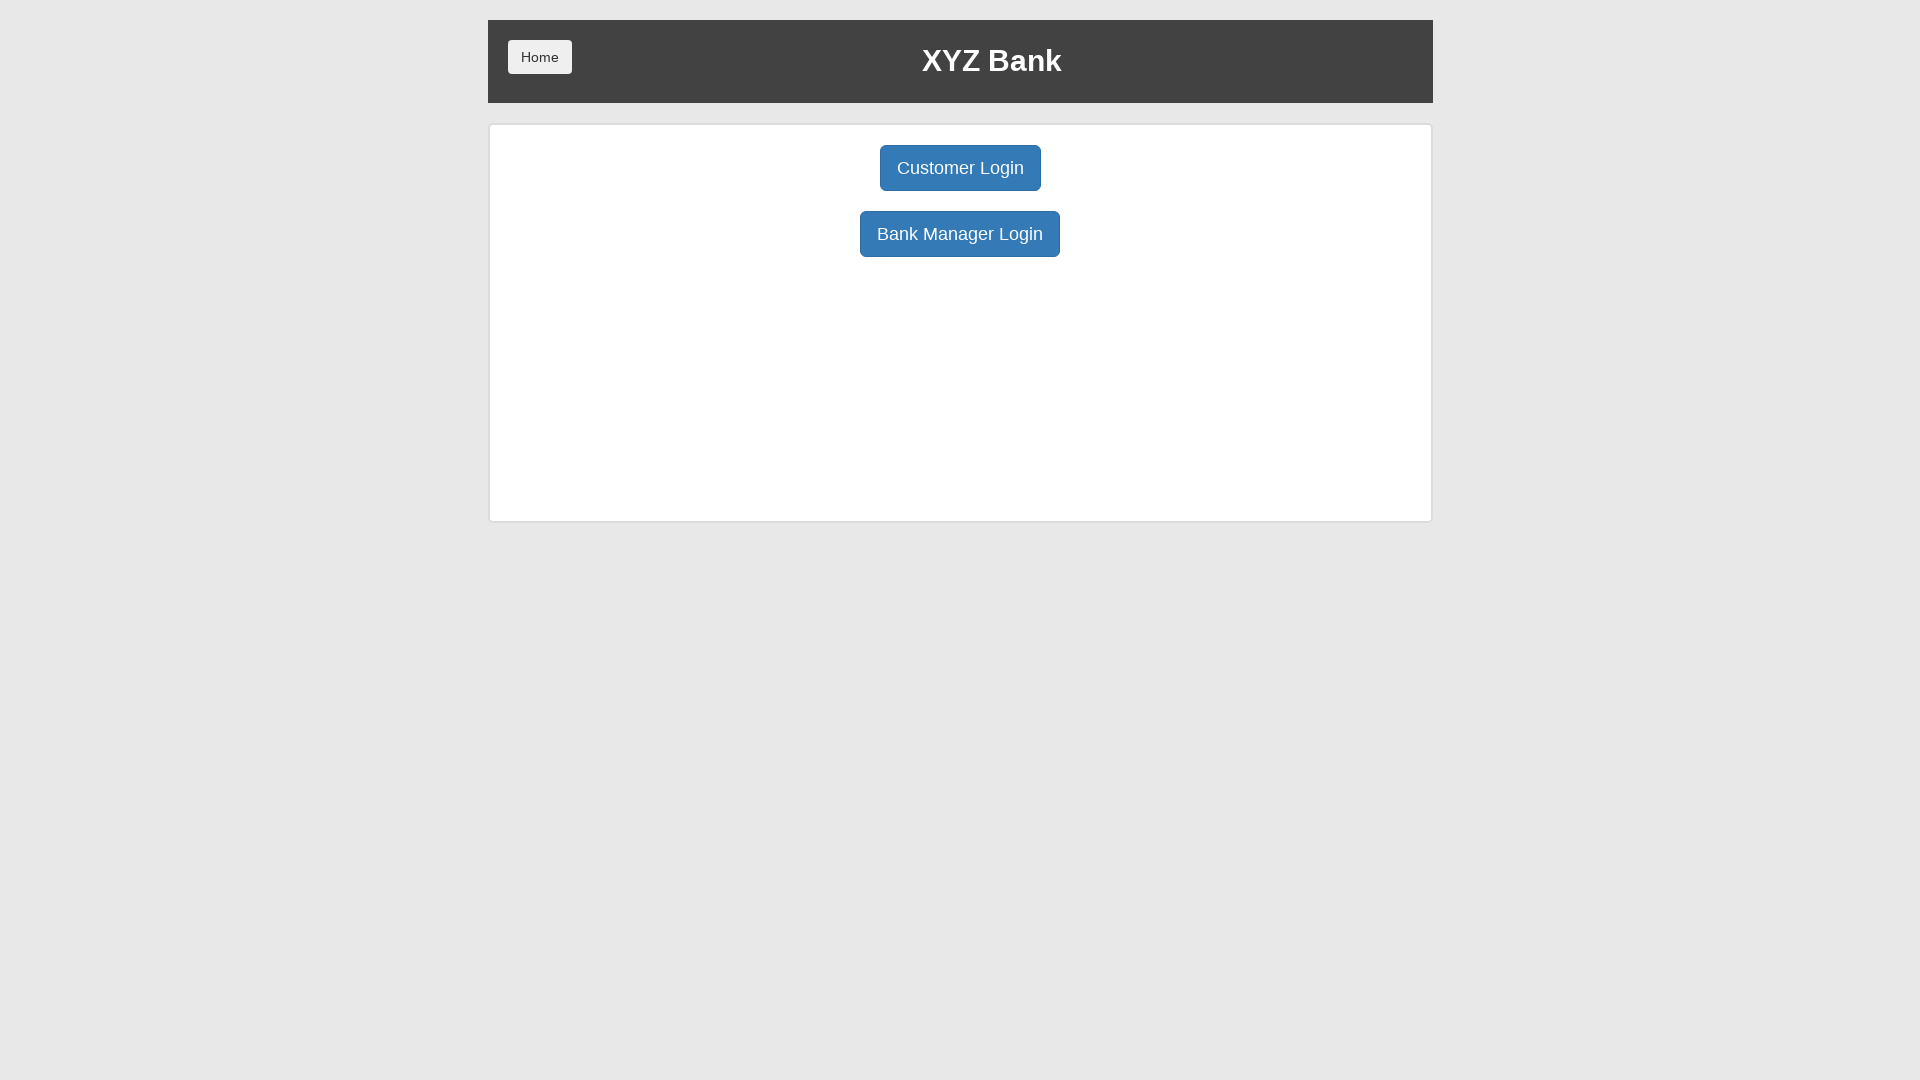

Waited for page to reach networkidle state - application loaded
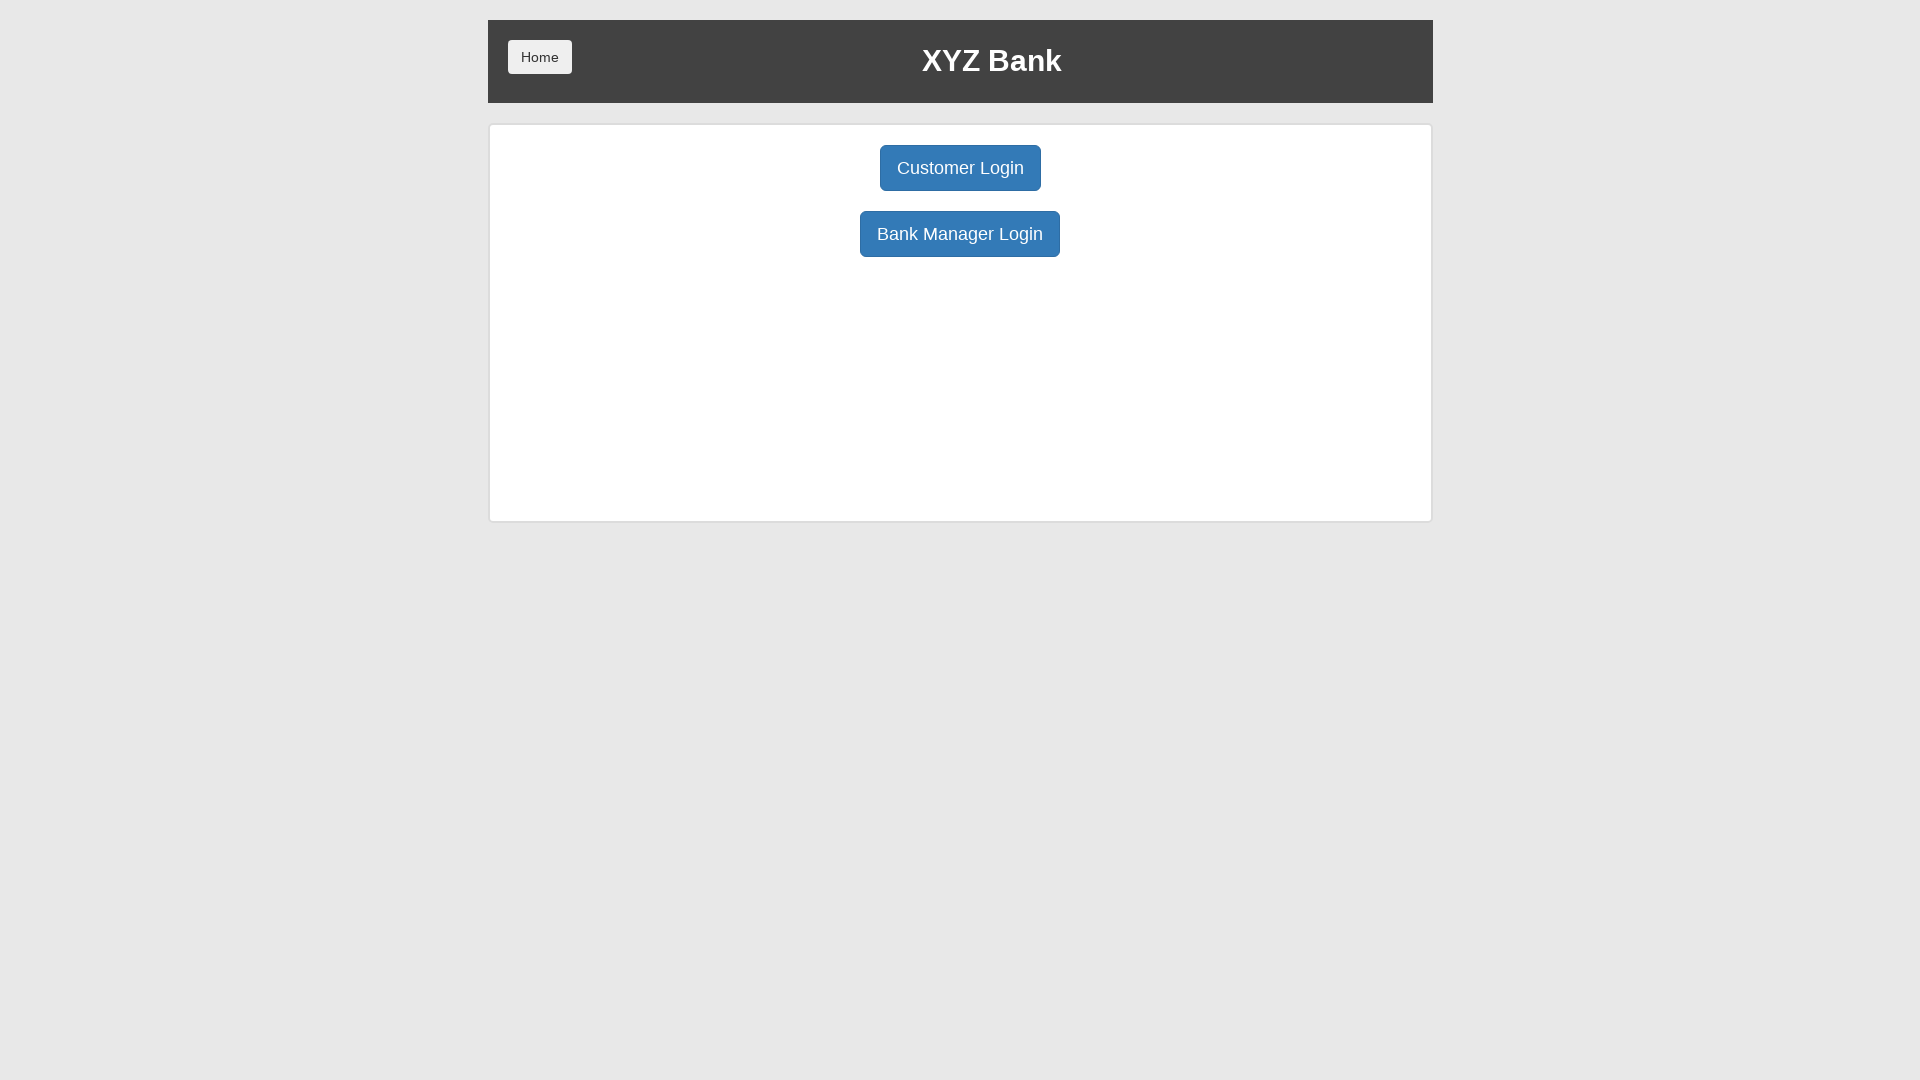

Verified XYZ Bank application loaded by finding expected heading text
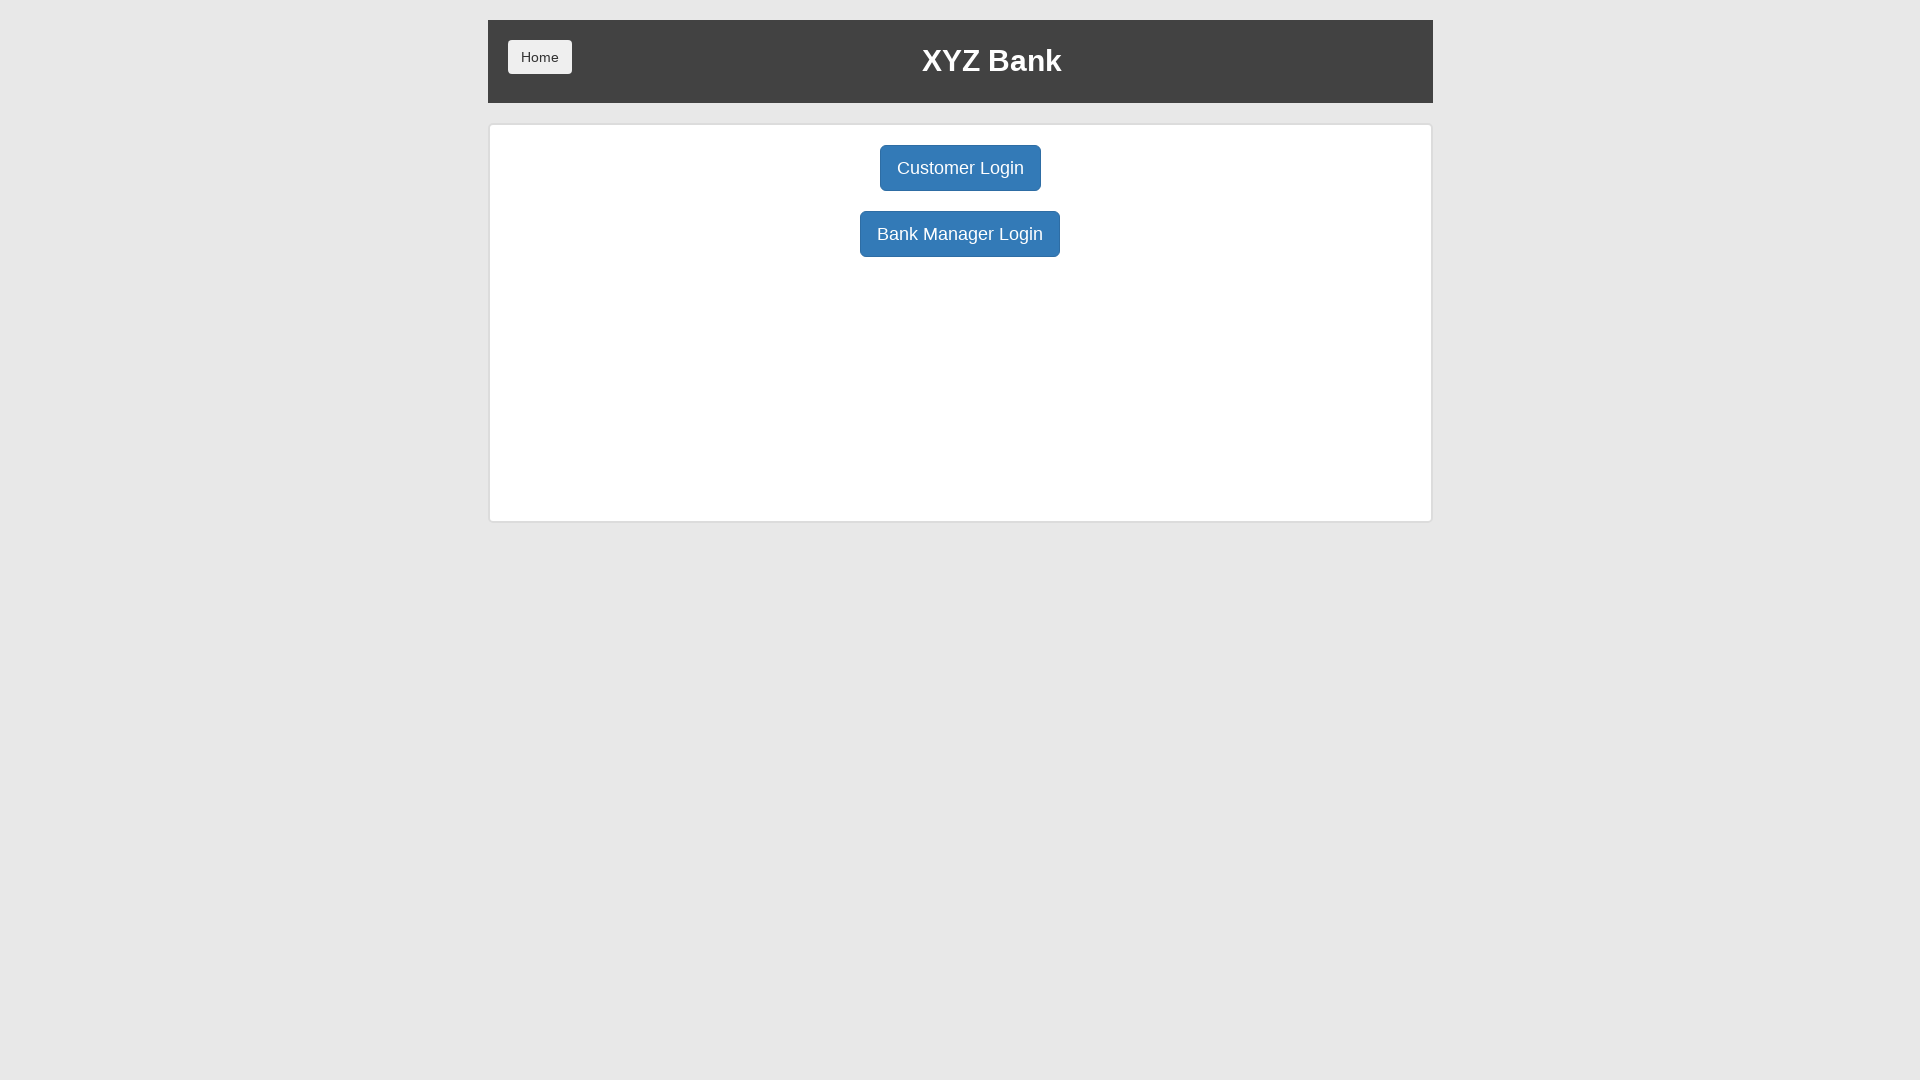

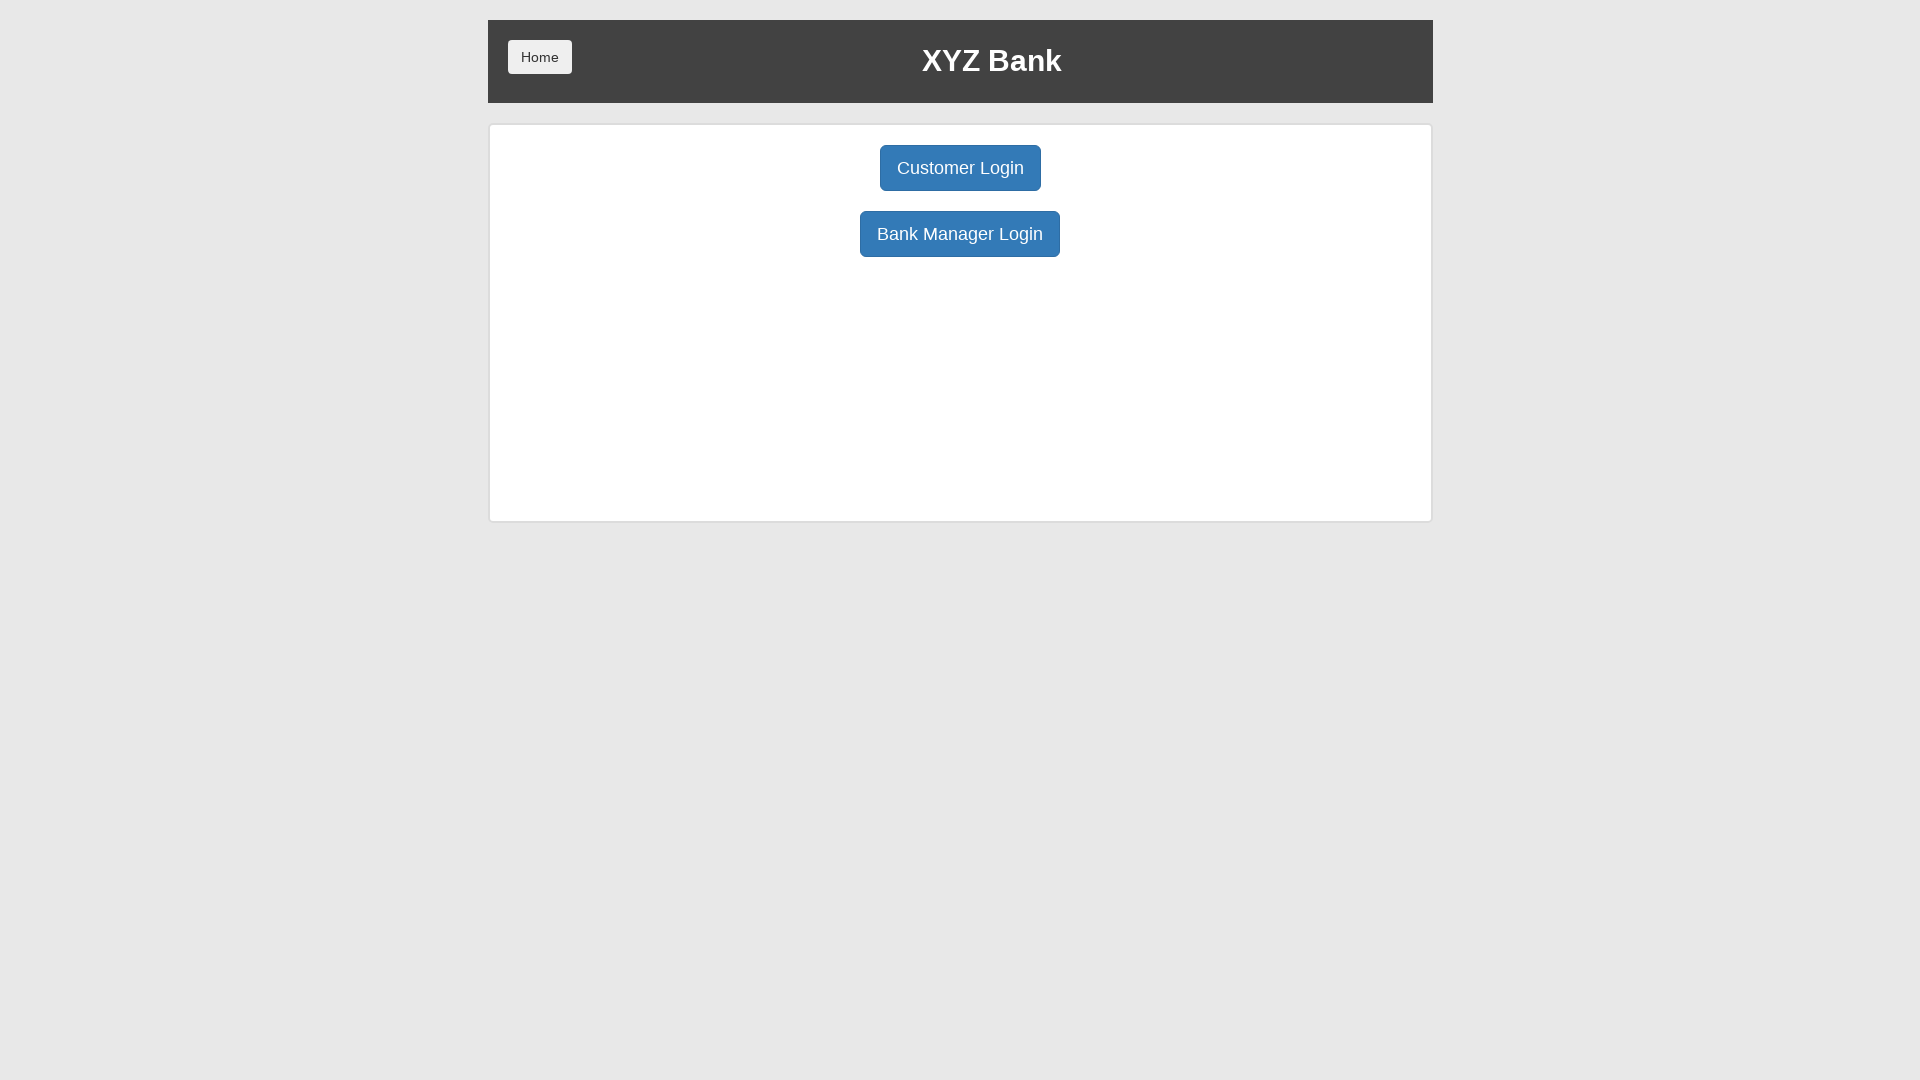